Tests the automation playground landing page by clicking on a Wait Conditions link, triggering a prompt alert, dismissing it, and verifying the cancelled badge text appears.

Starting URL: https://play1.automationcamp.ir/

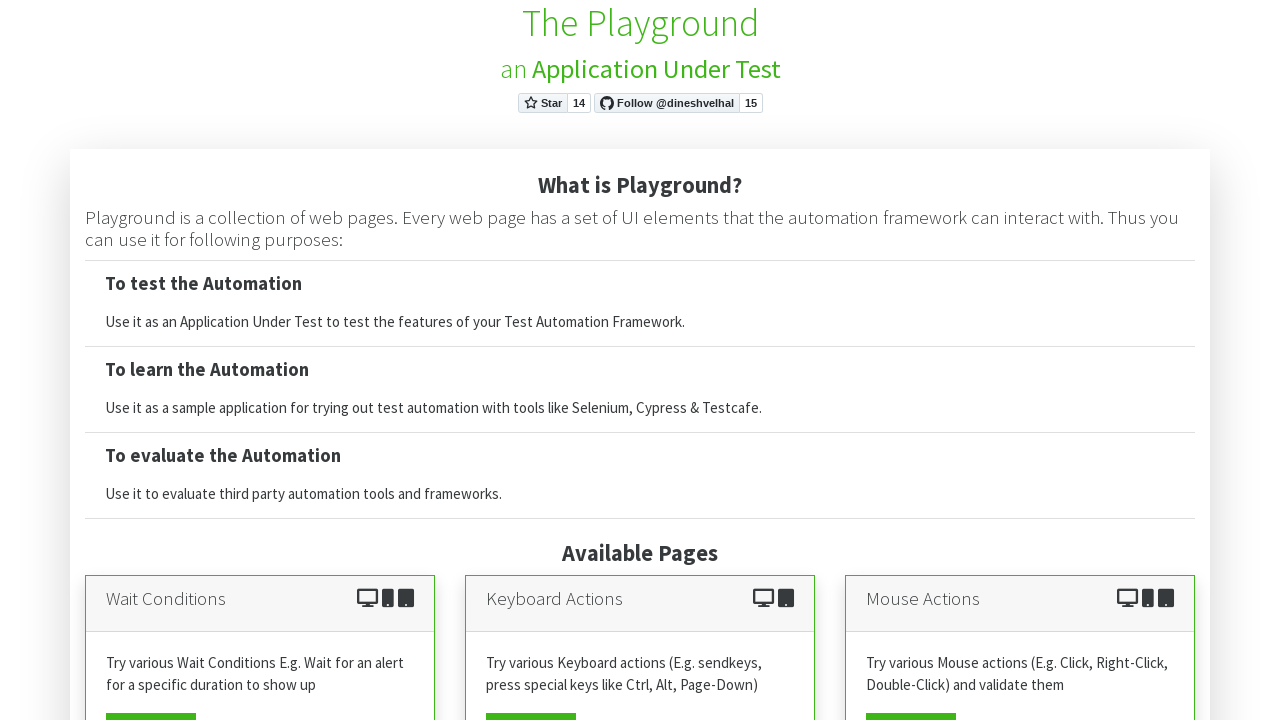

Navigated to automation playground landing page
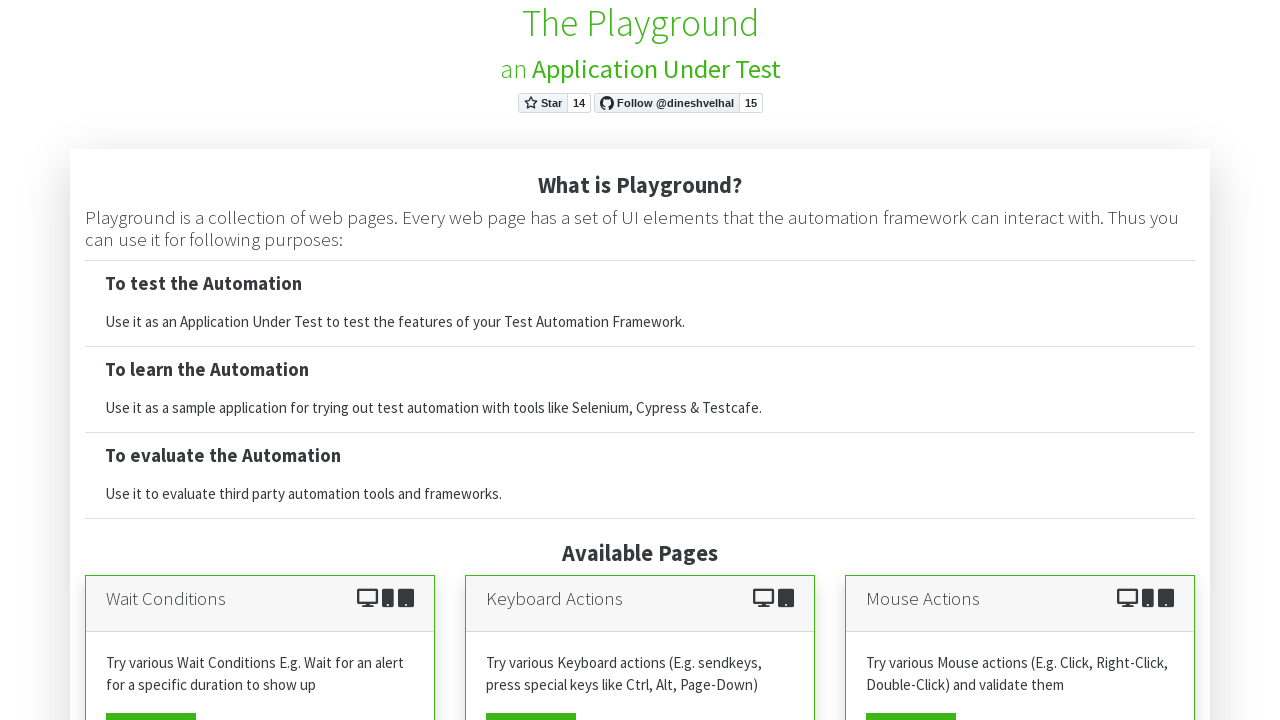

Clicked on Wait Conditions link at (151, 702) on xpath=/html/body/div[2]/div[1]/div[1]/div/div[2]/a
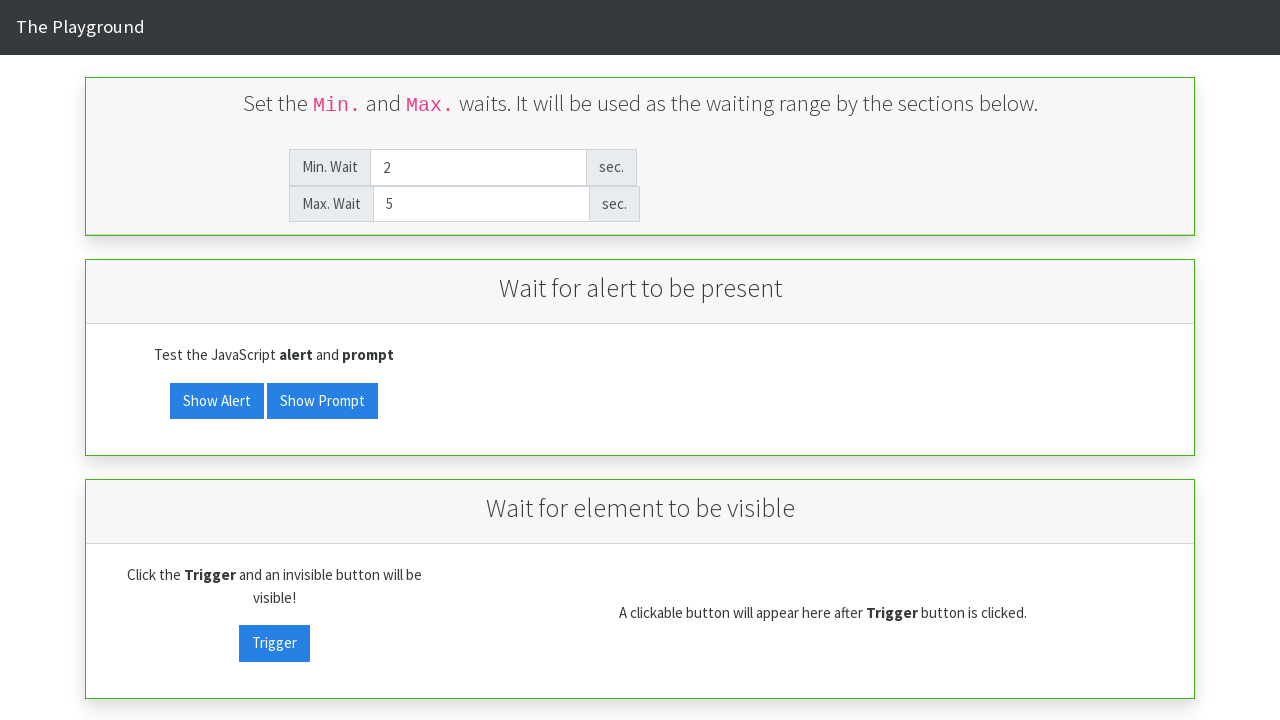

Clicked prompt trigger button to show alert at (322, 401) on #prompt_trigger
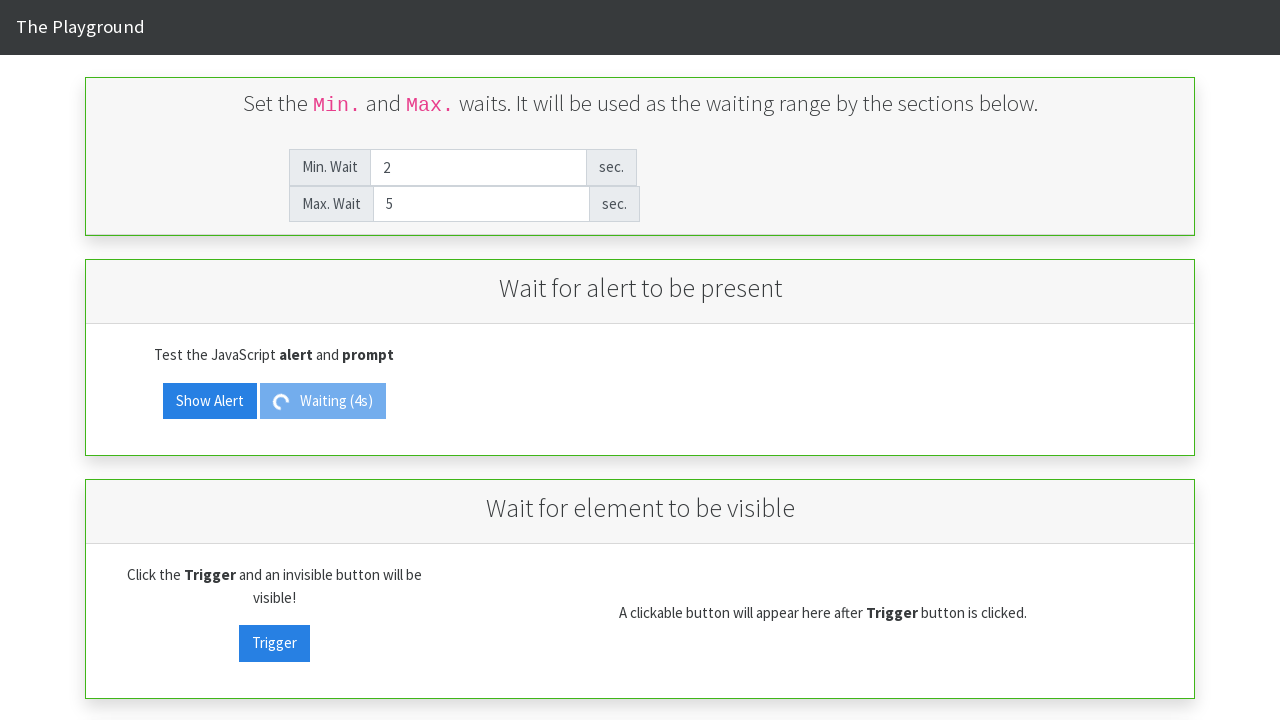

Set up dialog handler to dismiss alert
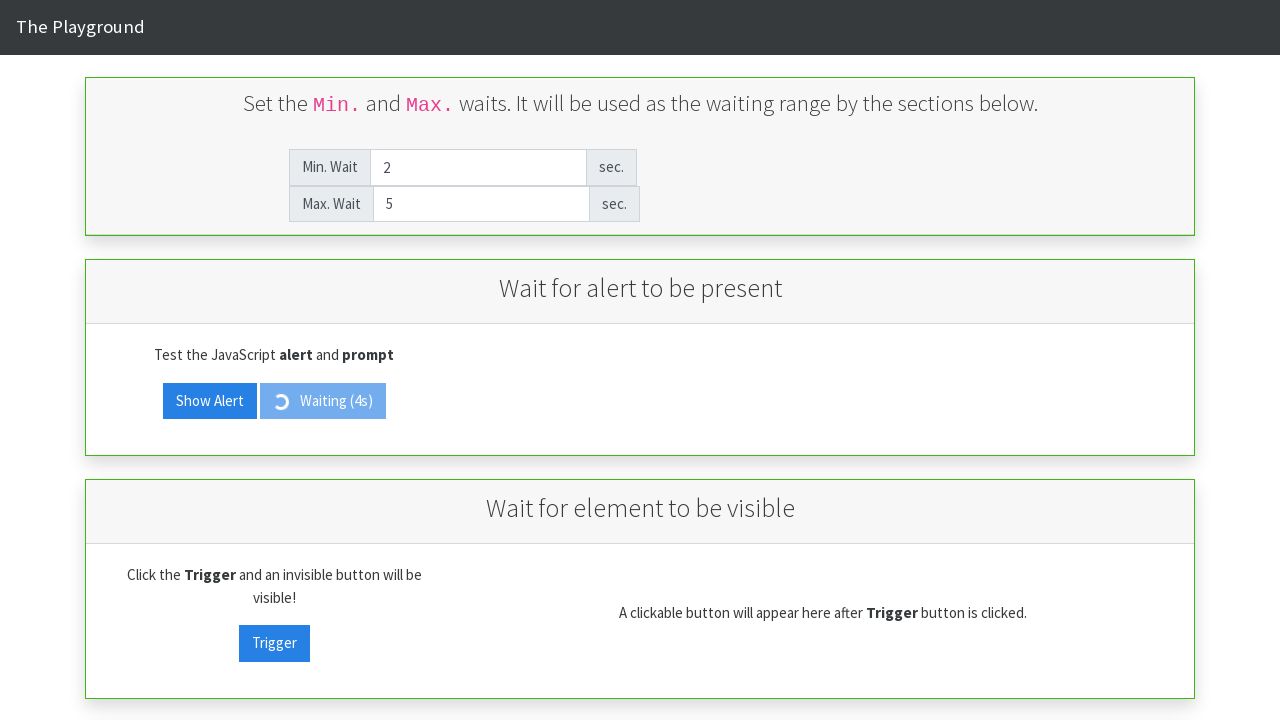

Cancelled badge appeared after dismissing alert
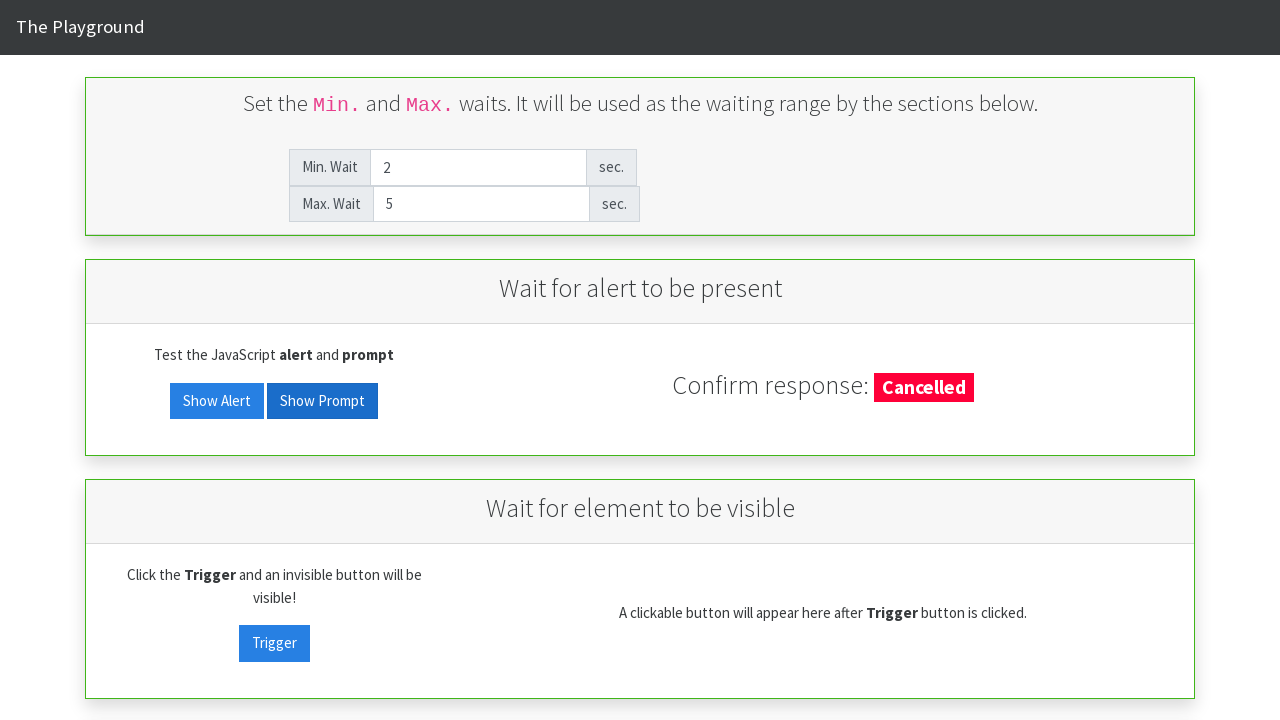

Verified cancelled badge displays 'Cancelled' text
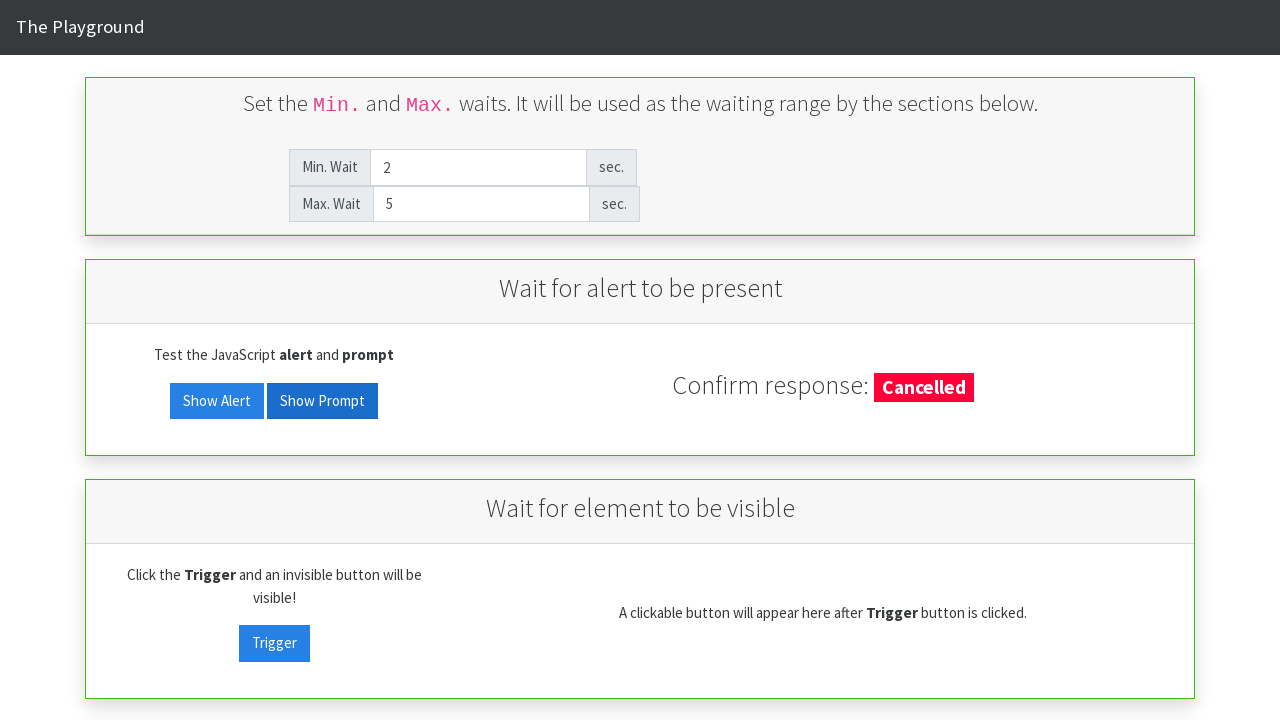

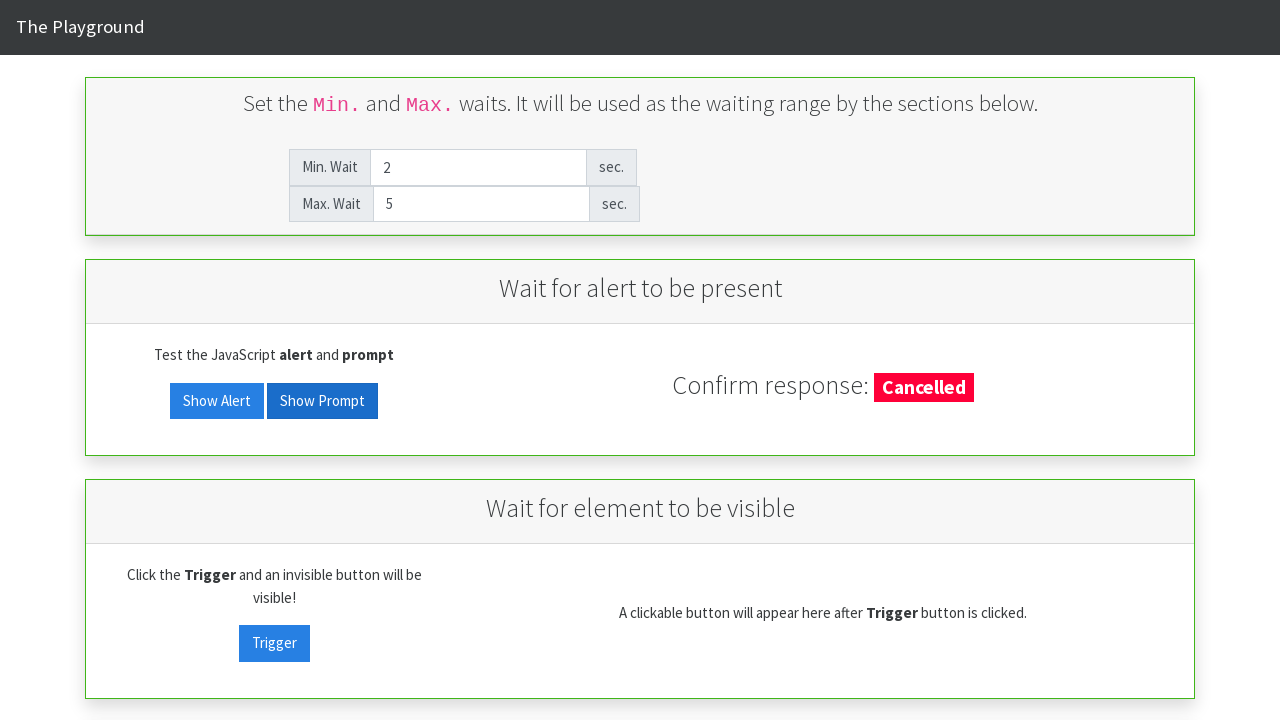